Fills out a resume submission form on a recruiting website with name, email, city, phone number, and resume file fields.

Starting URL: https://lenoxexsearch.com/submit-resume/

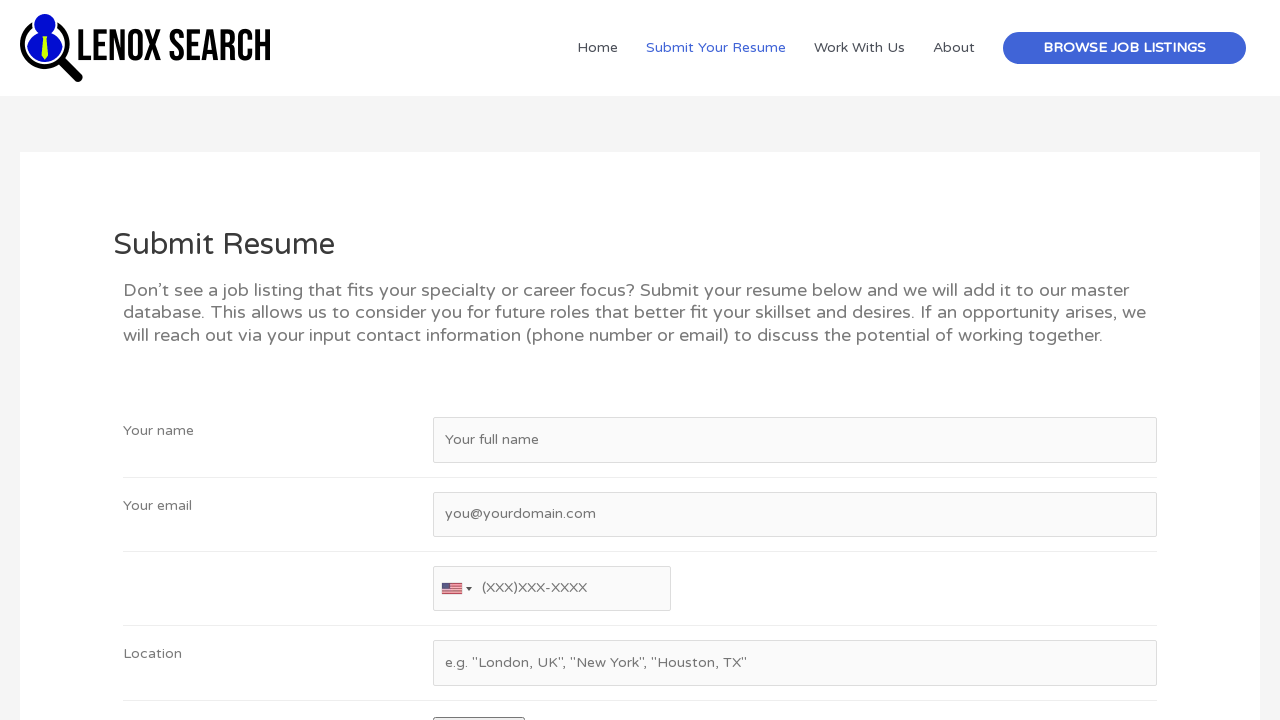

Waited for resume submission form to load
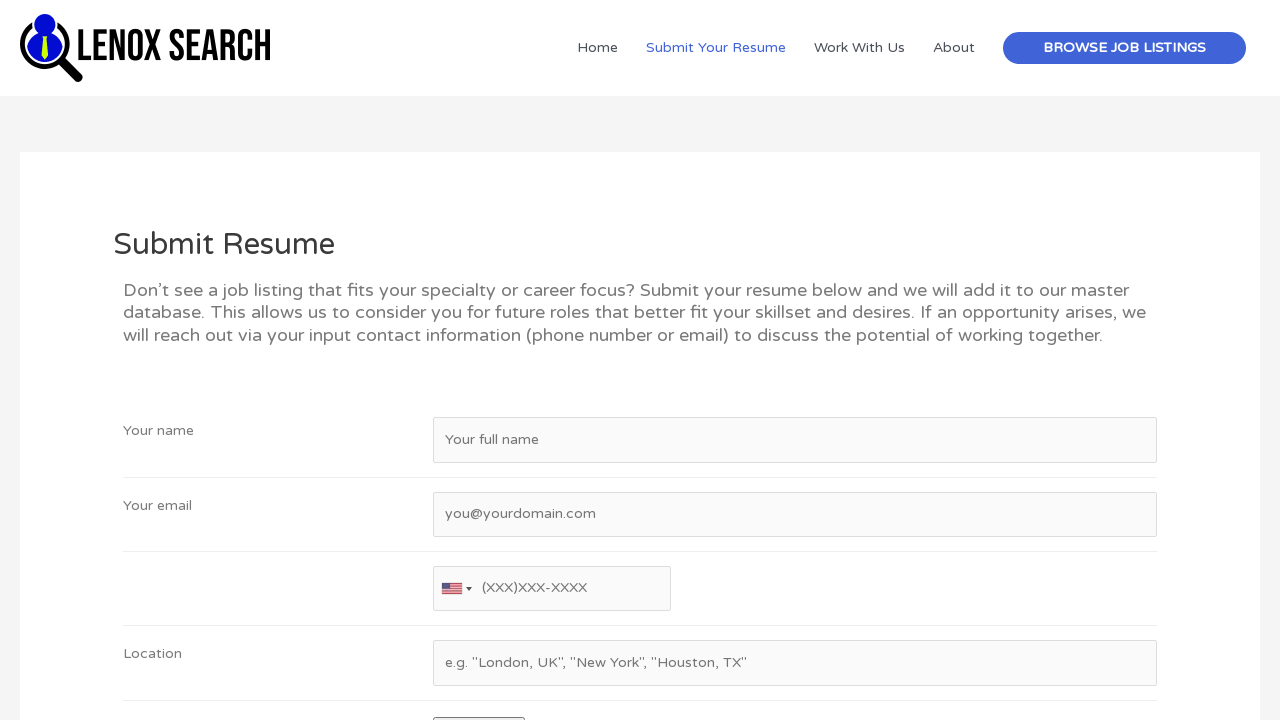

Filled in name field with 'Sarah Johnson' on #candidate_name
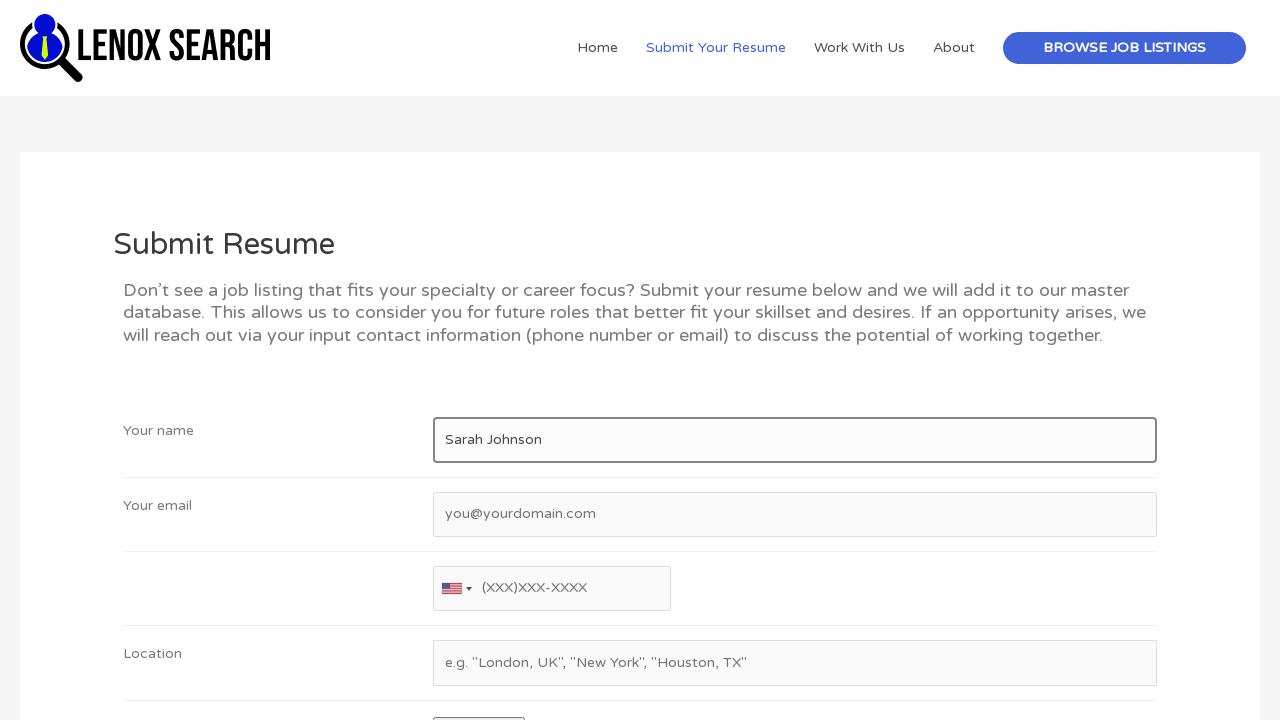

Filled in email field with 'sarah.johnson@email.com' on #candidate_email
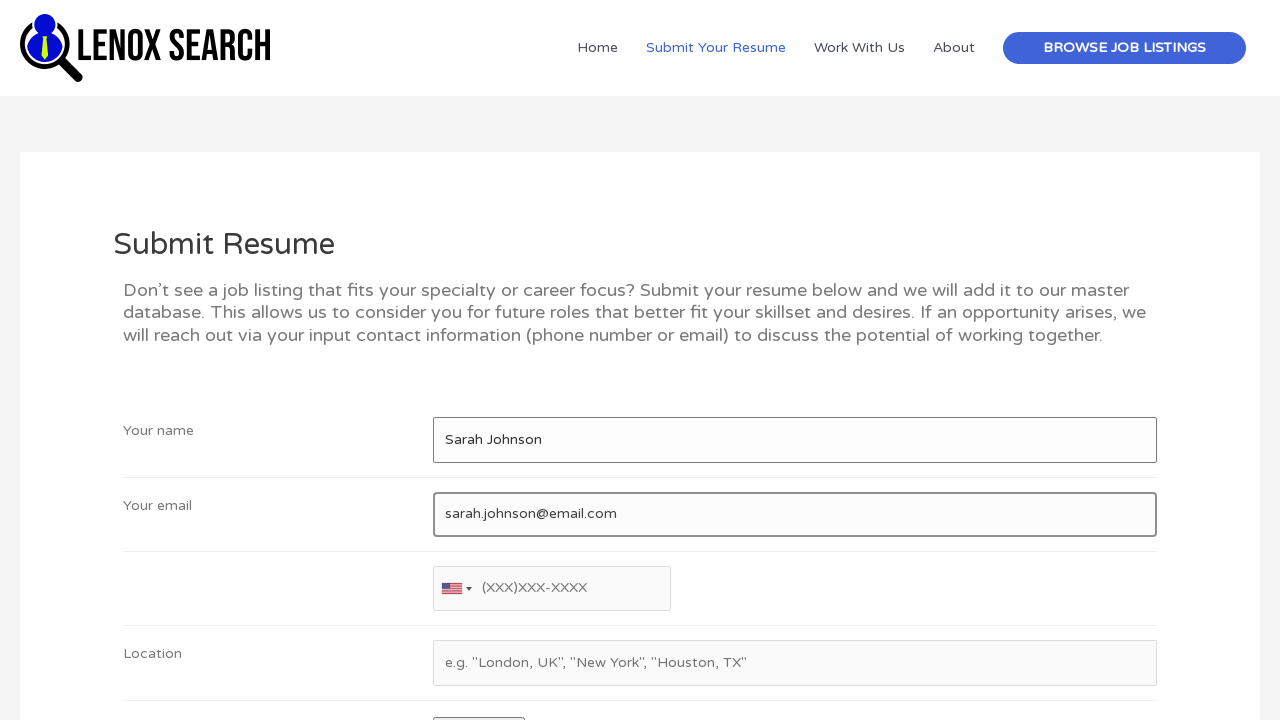

Filled in city/location field with 'Austin, TX' on #candidate_location
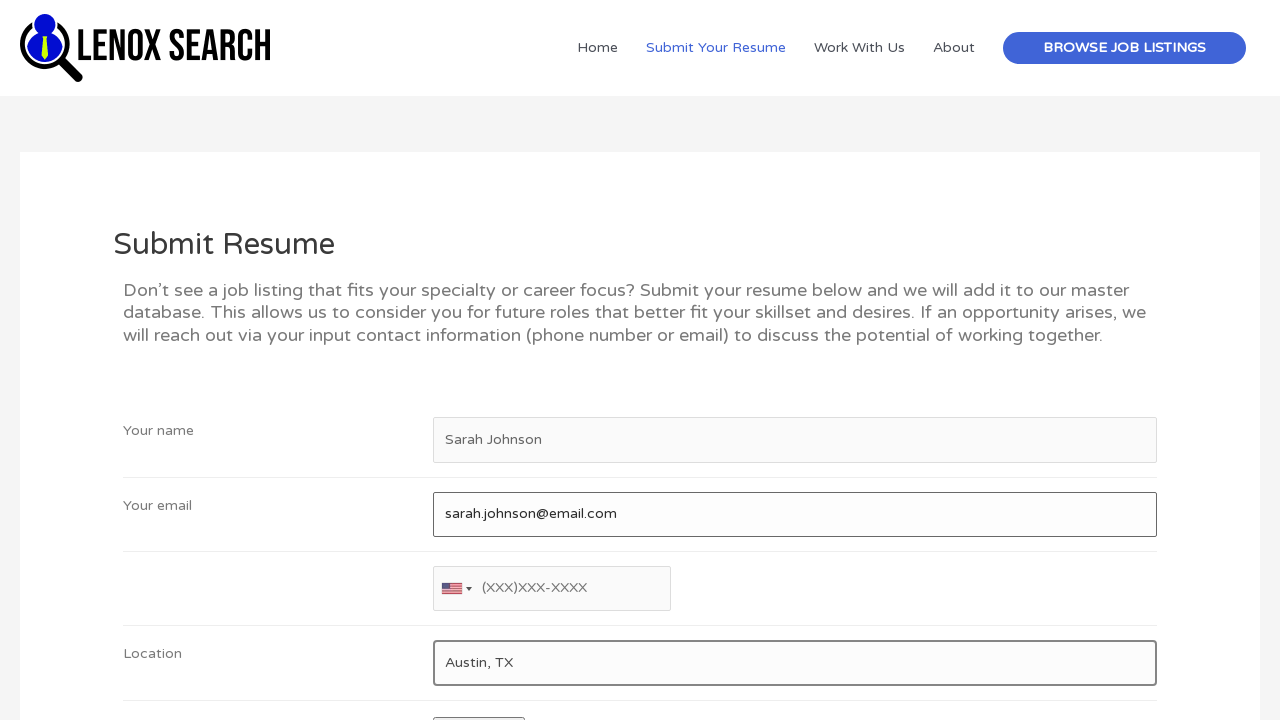

Filled in phone number field with '512-555-8734' on #candidate_phone
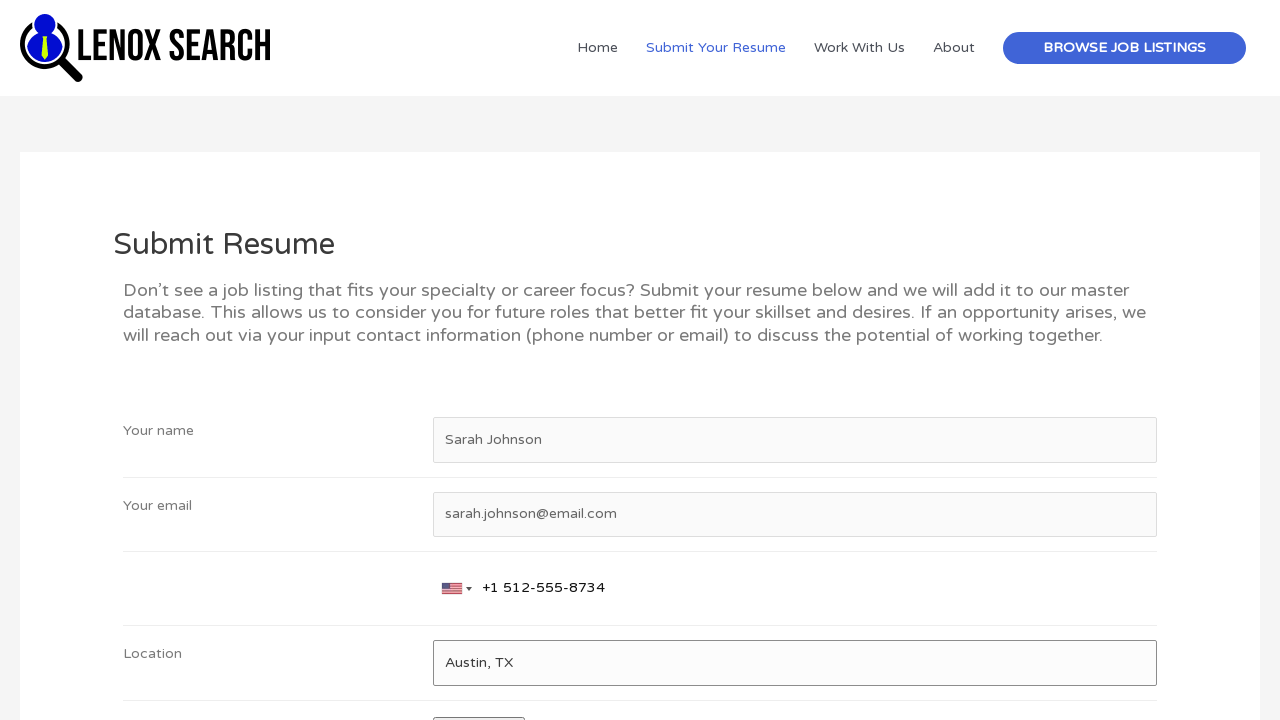

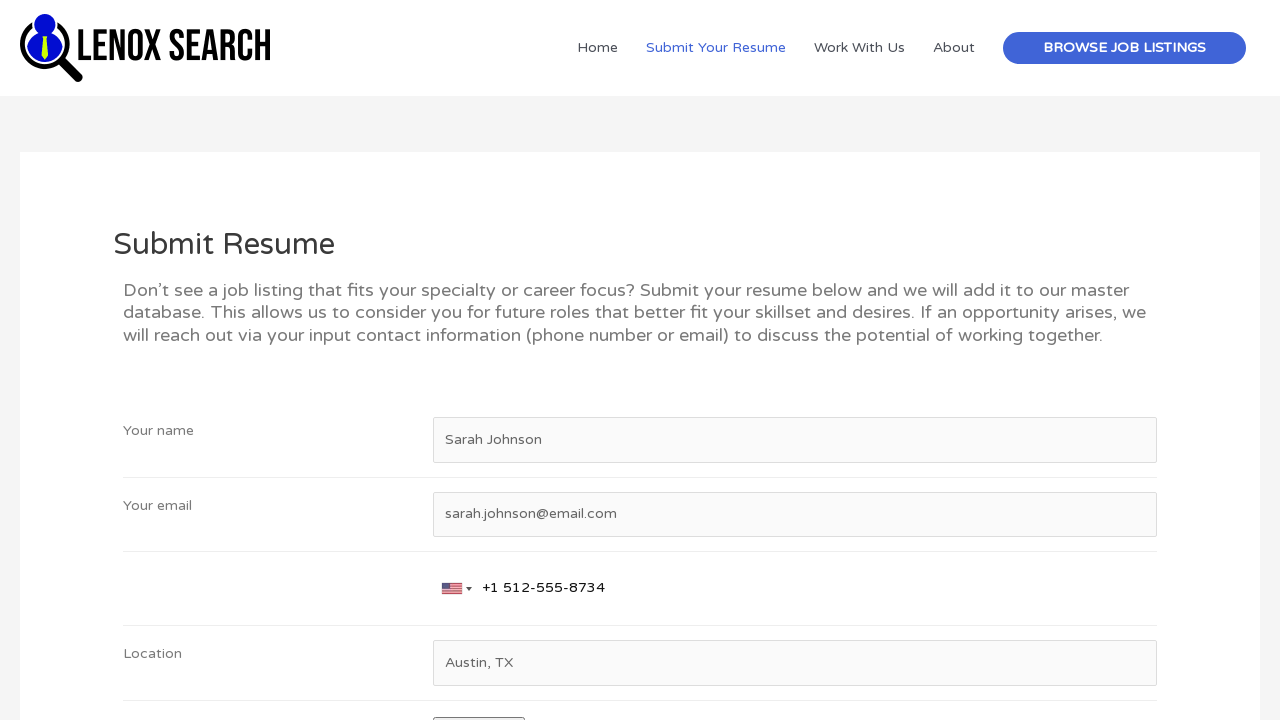